Tests JavaScript dialog/alert handling by clicking a prompt button and dismissing the dialog that appears

Starting URL: https://letcode.in/alert

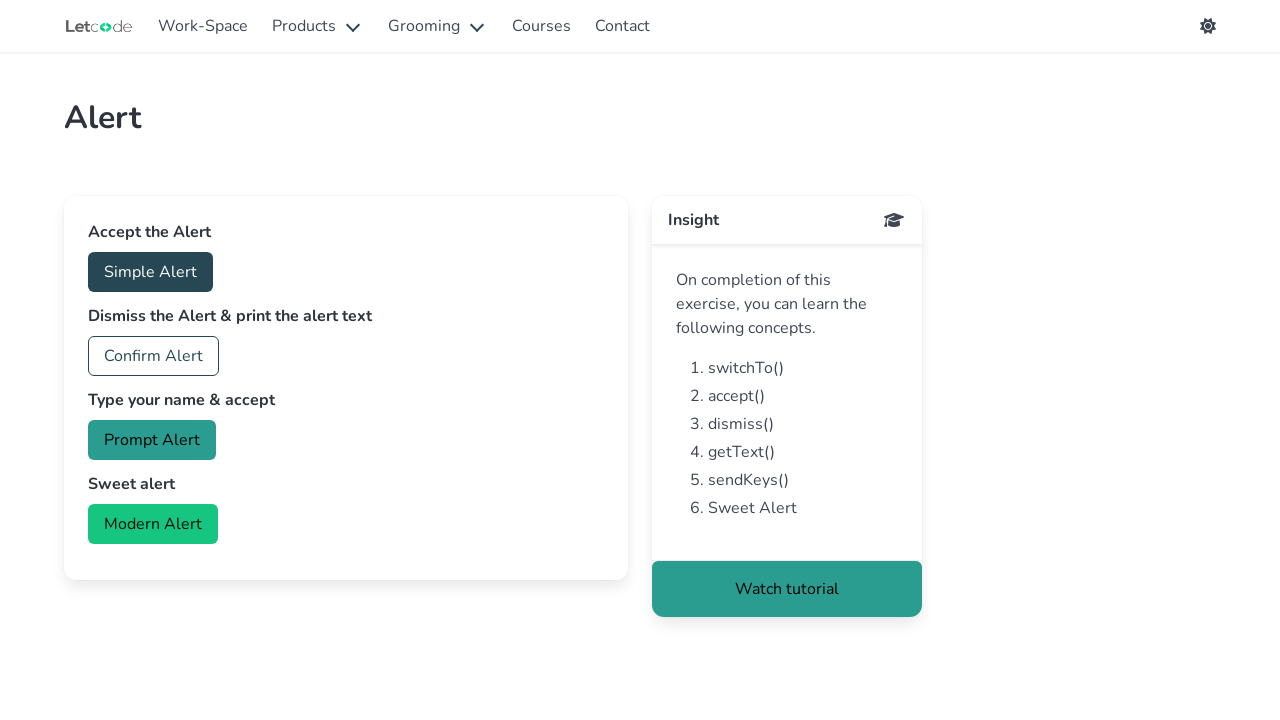

Set up dialog handler to automatically dismiss dialogs
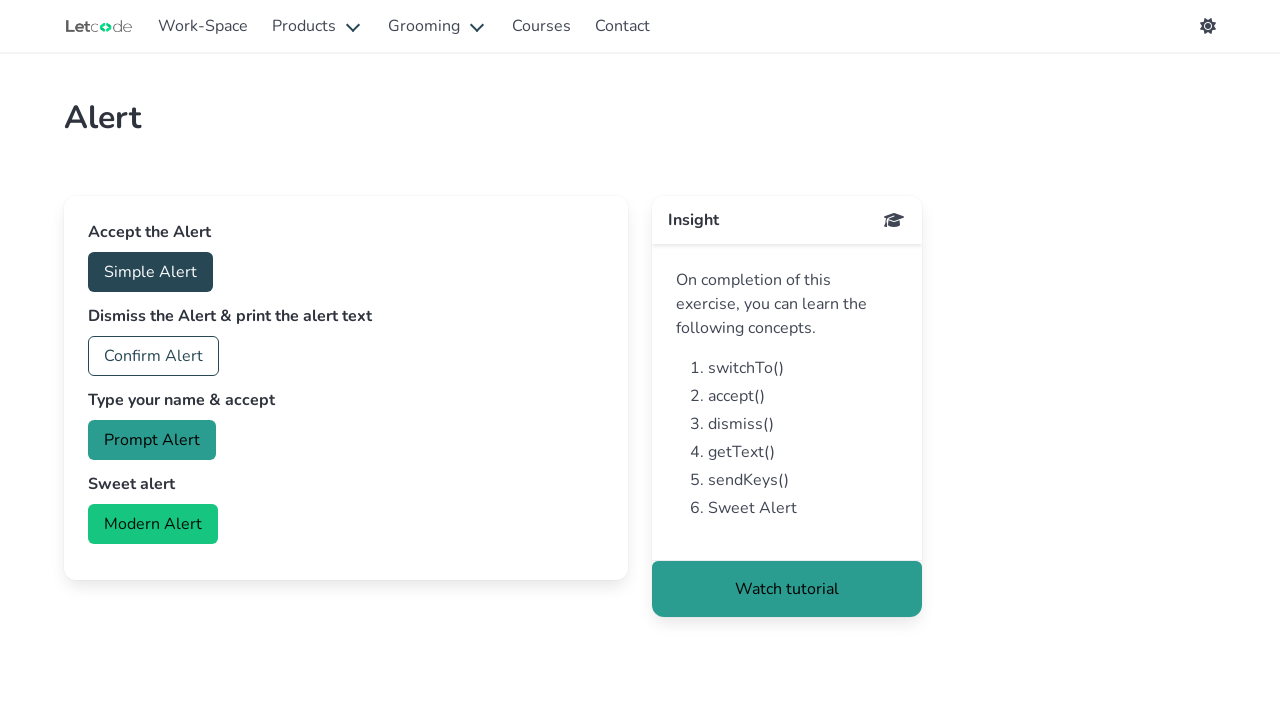

Clicked prompt button to trigger JavaScript dialog at (152, 440) on #prompt
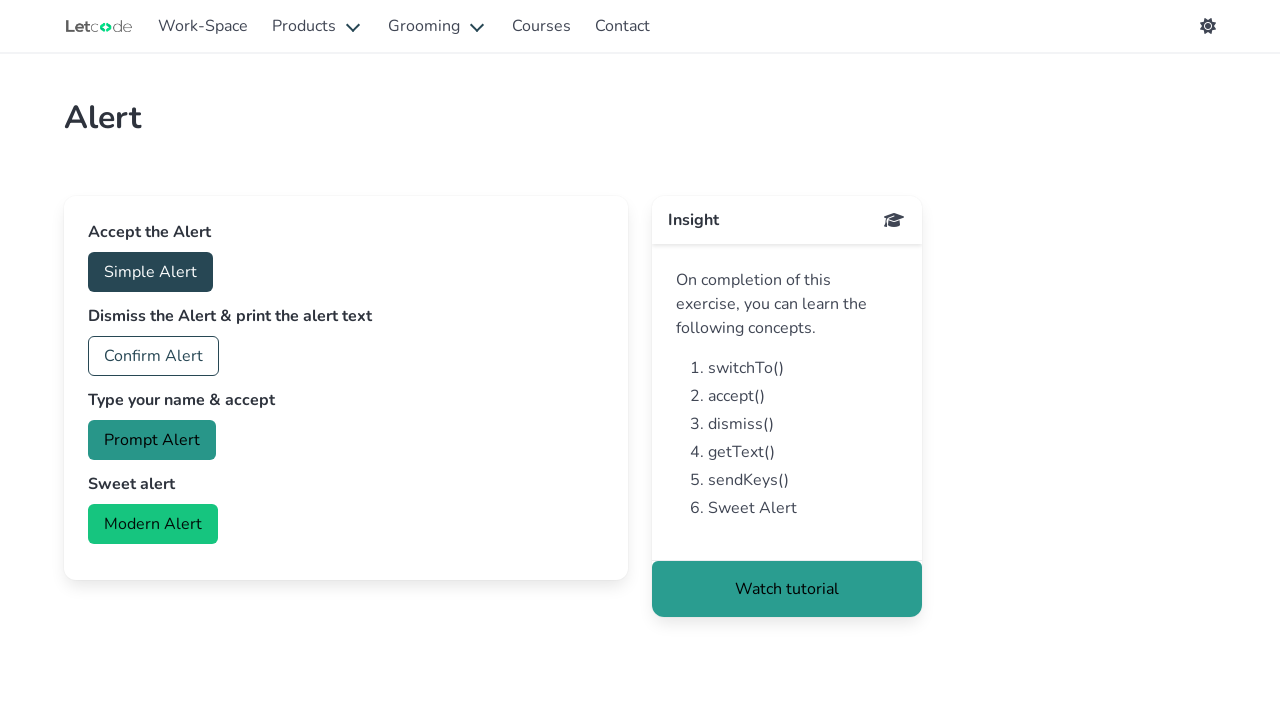

Waited for dialog interaction to complete
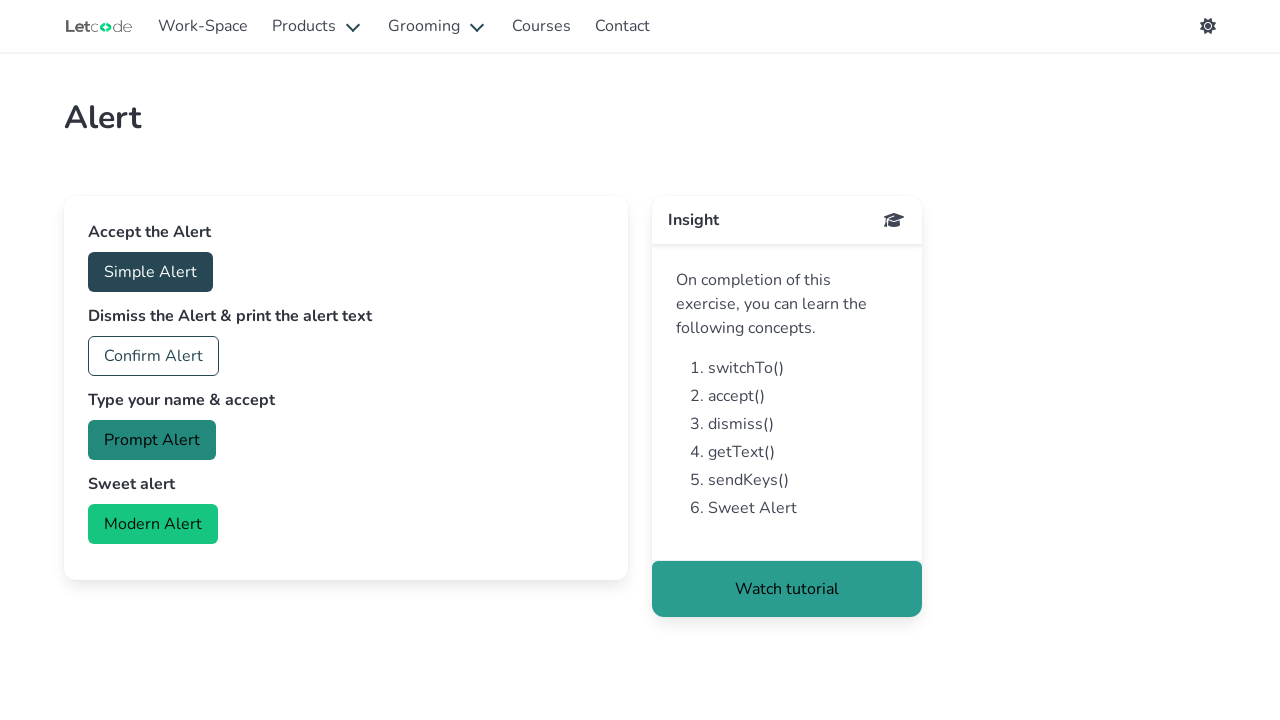

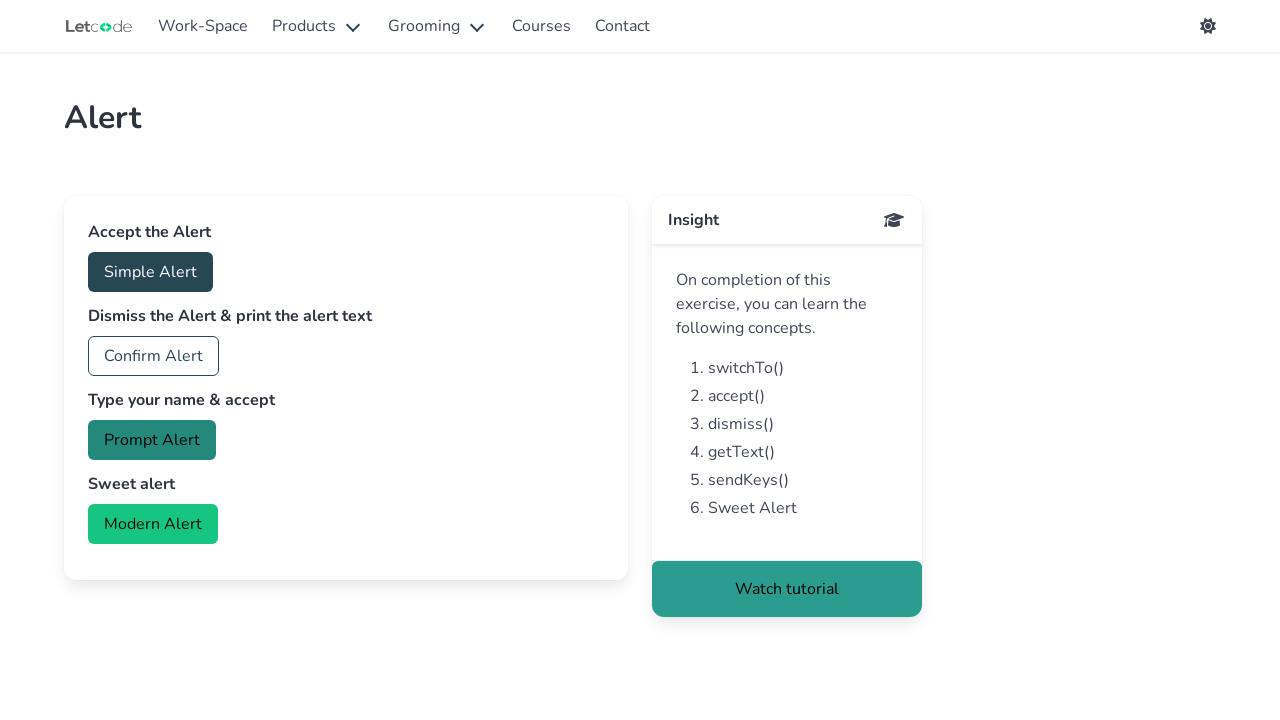